Tests opening a new tab and interacting with elements in the new tab including clicking an alert button

Starting URL: https://www.hyrtutorials.com/p/window-handles-practice.html

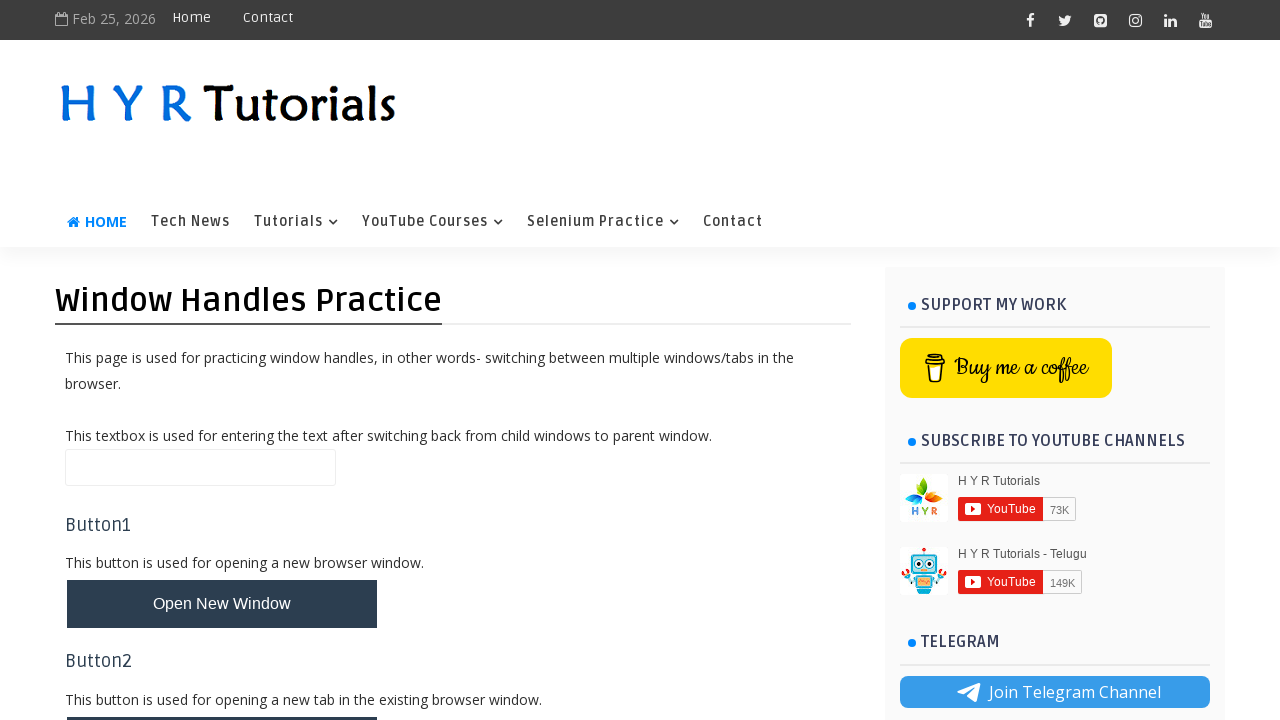

Clicked button to open new tab at (222, 696) on xpath=//button[@id='newTabBtn']
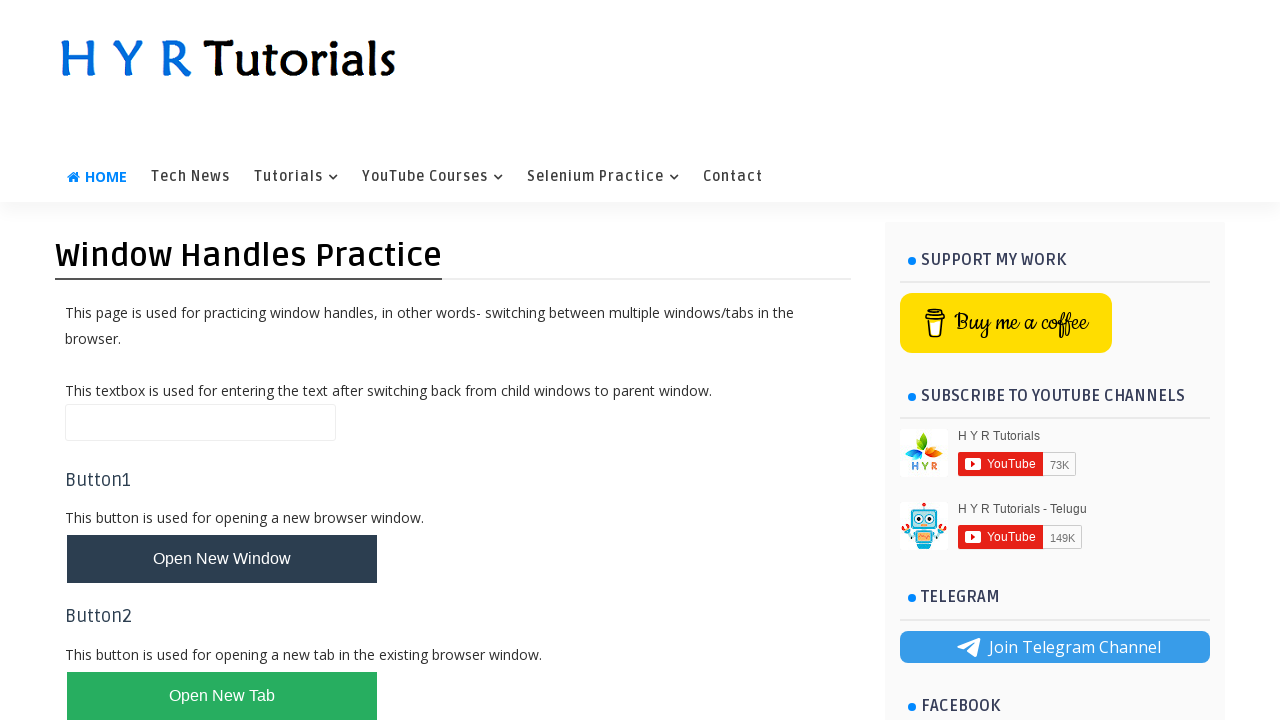

New tab opened and captured
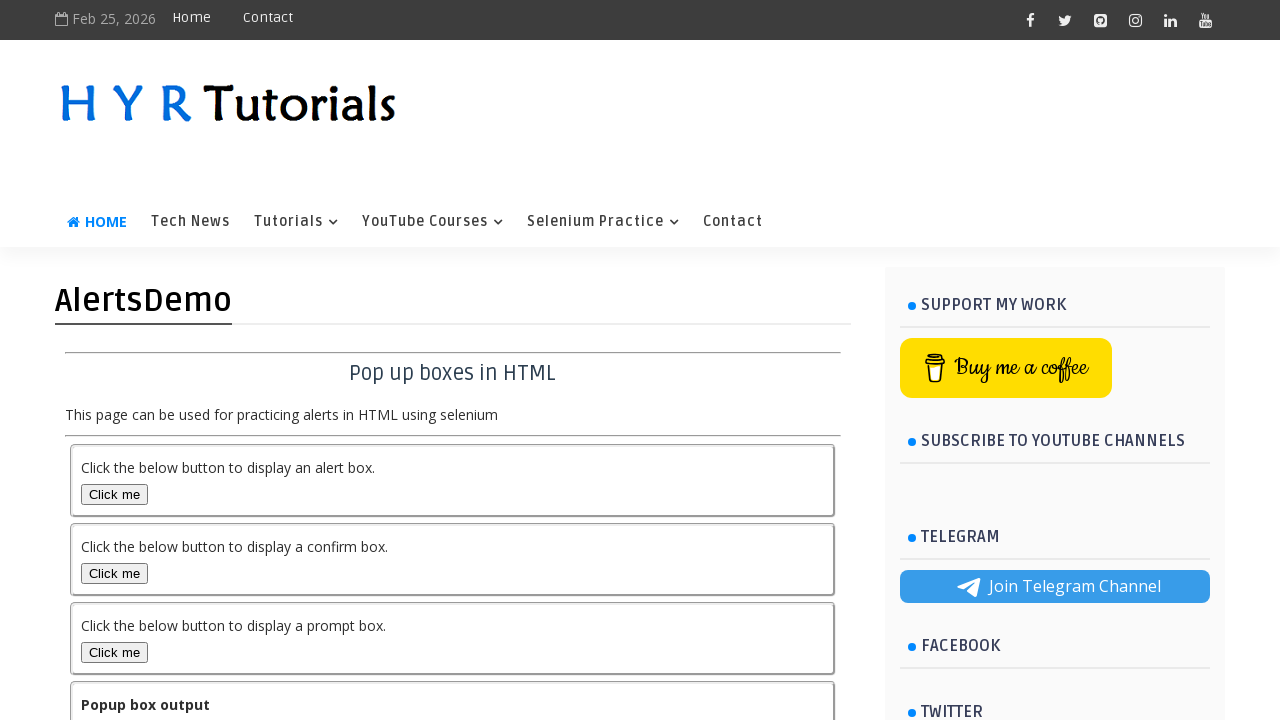

Waited for header element to load in new tab
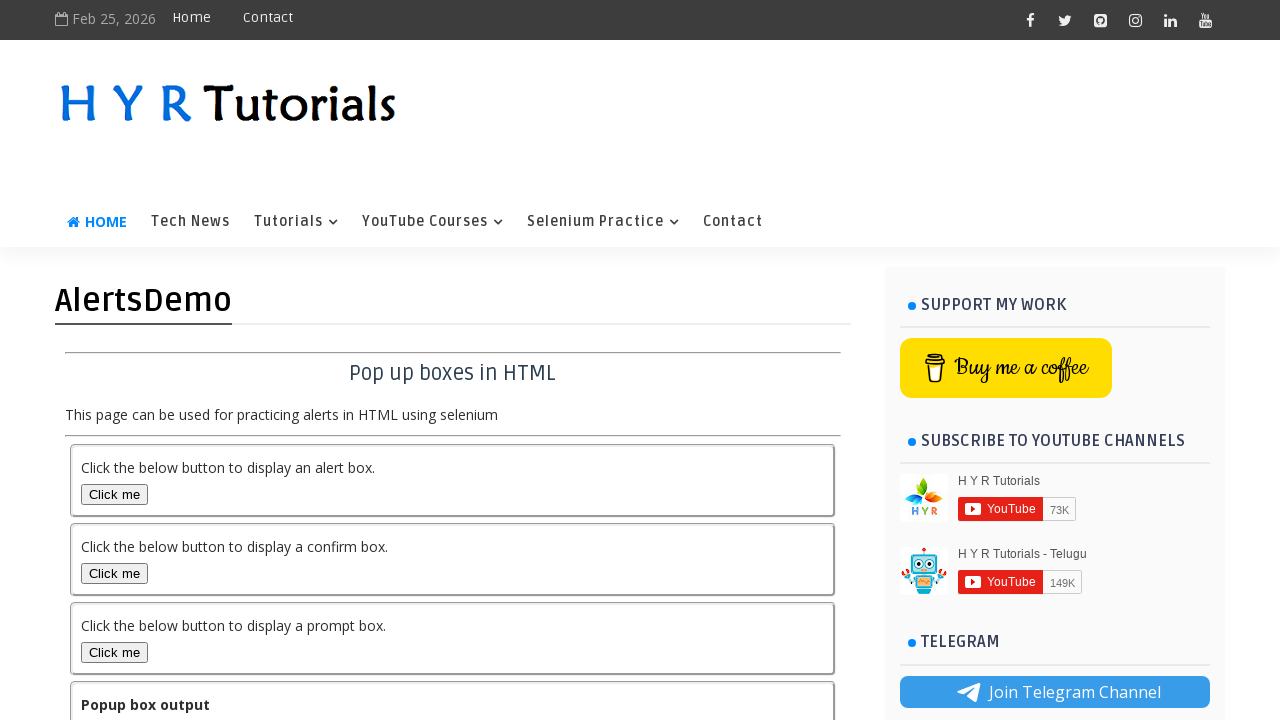

Clicked alert button in new tab at (114, 494) on xpath=//button[@id='alertBox']
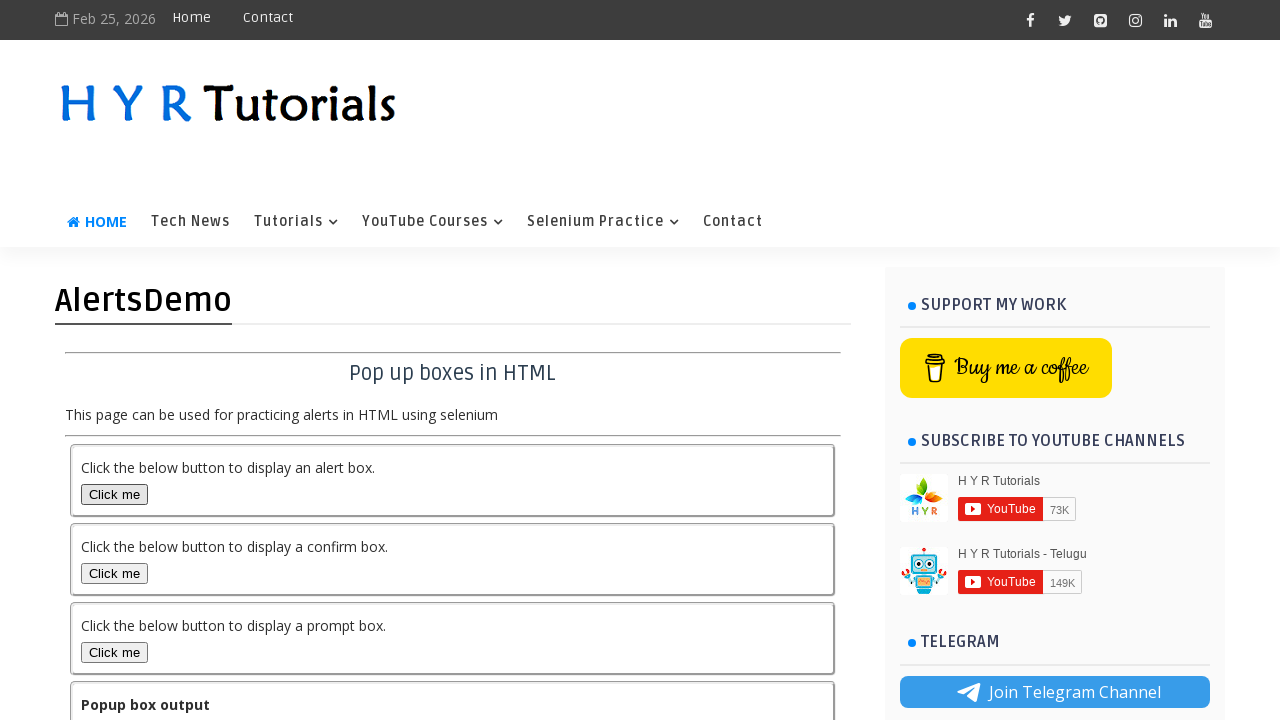

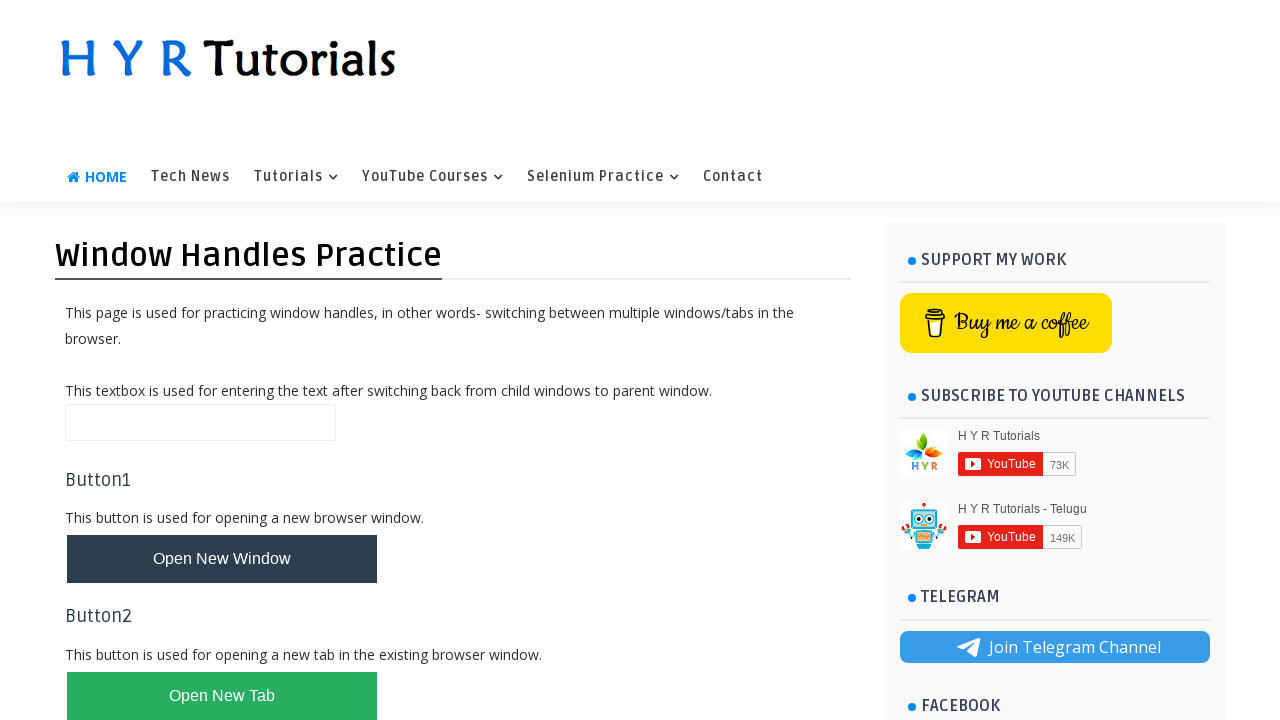